Tests the viewed products feature by clicking on a product, returning to main page, and verifying the viewed products list appears

Starting URL: http://intershop5.skillbox.ru/

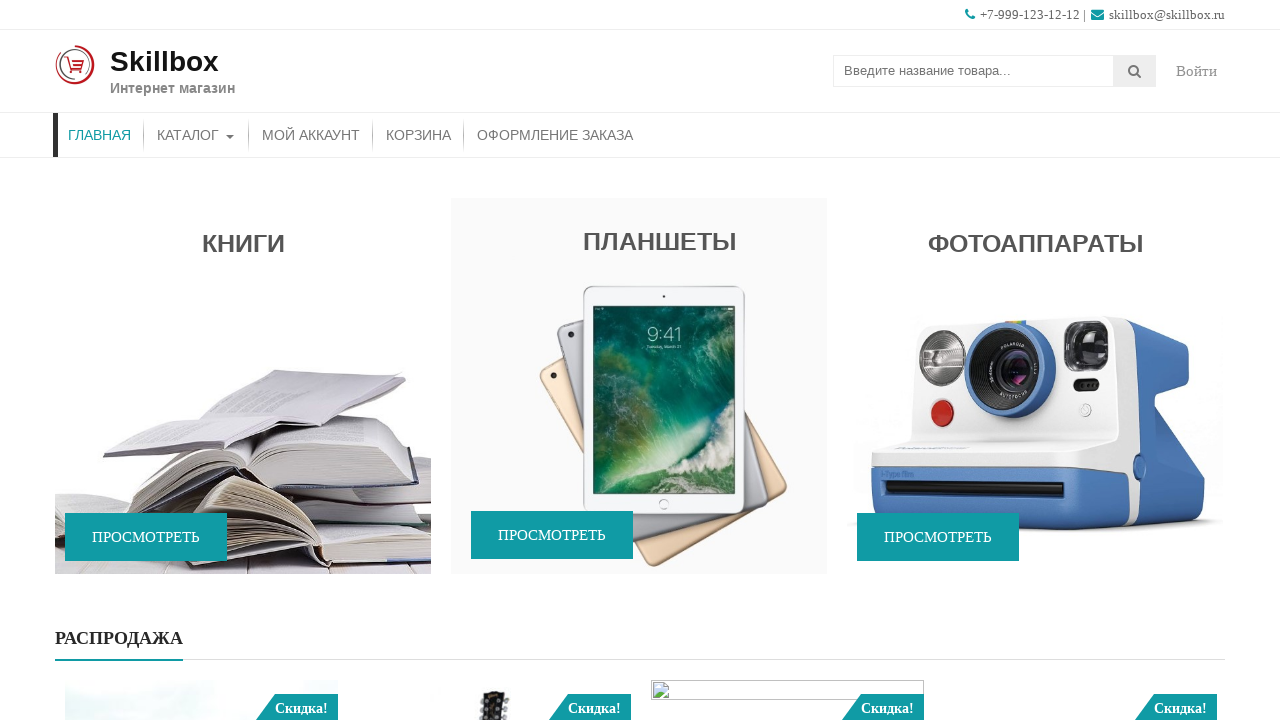

Clicked on promo banner to view a product at (640, 360) on .promo-widget-wrap-full
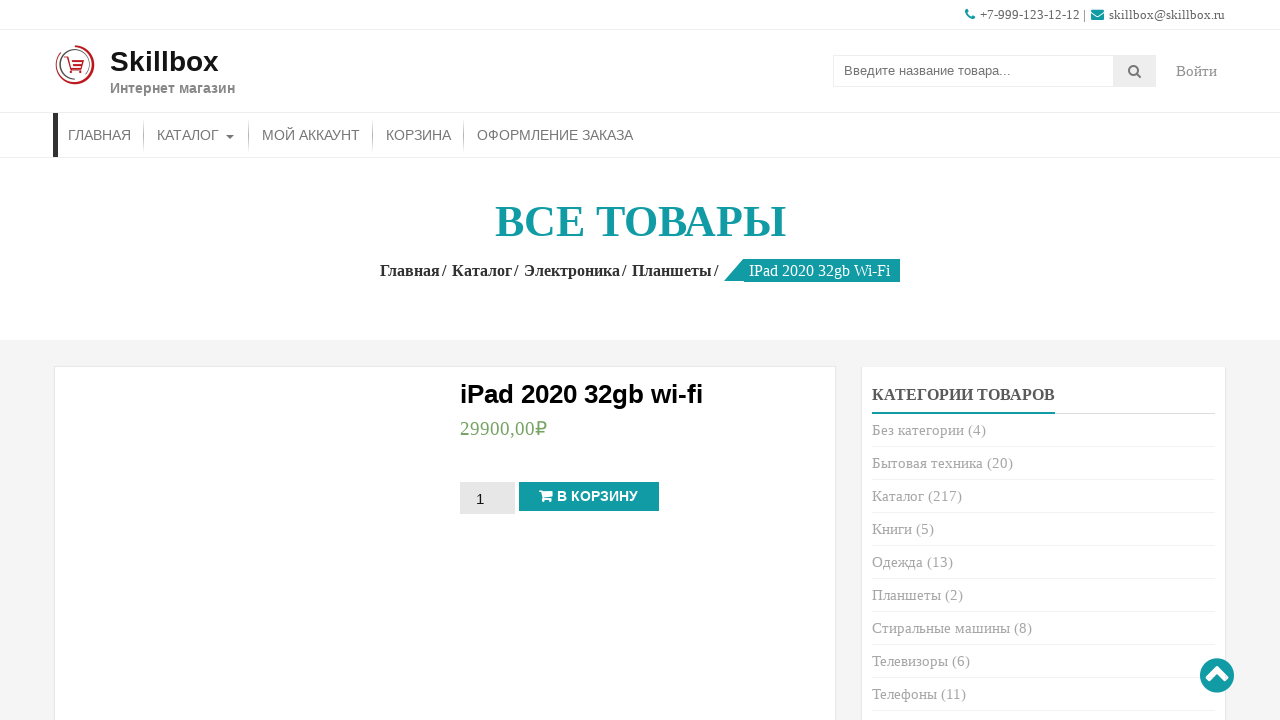

Product page loaded with product title visible
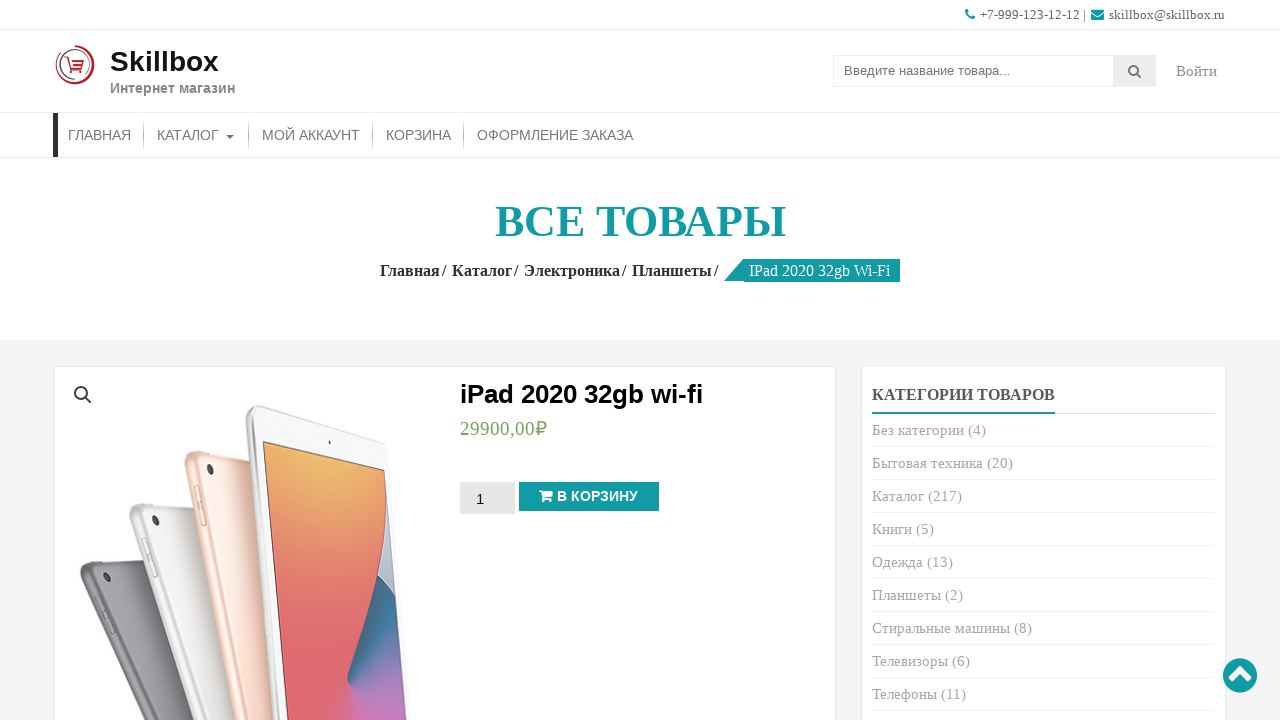

Clicked on site logo to return to main page at (172, 71) on .site-text
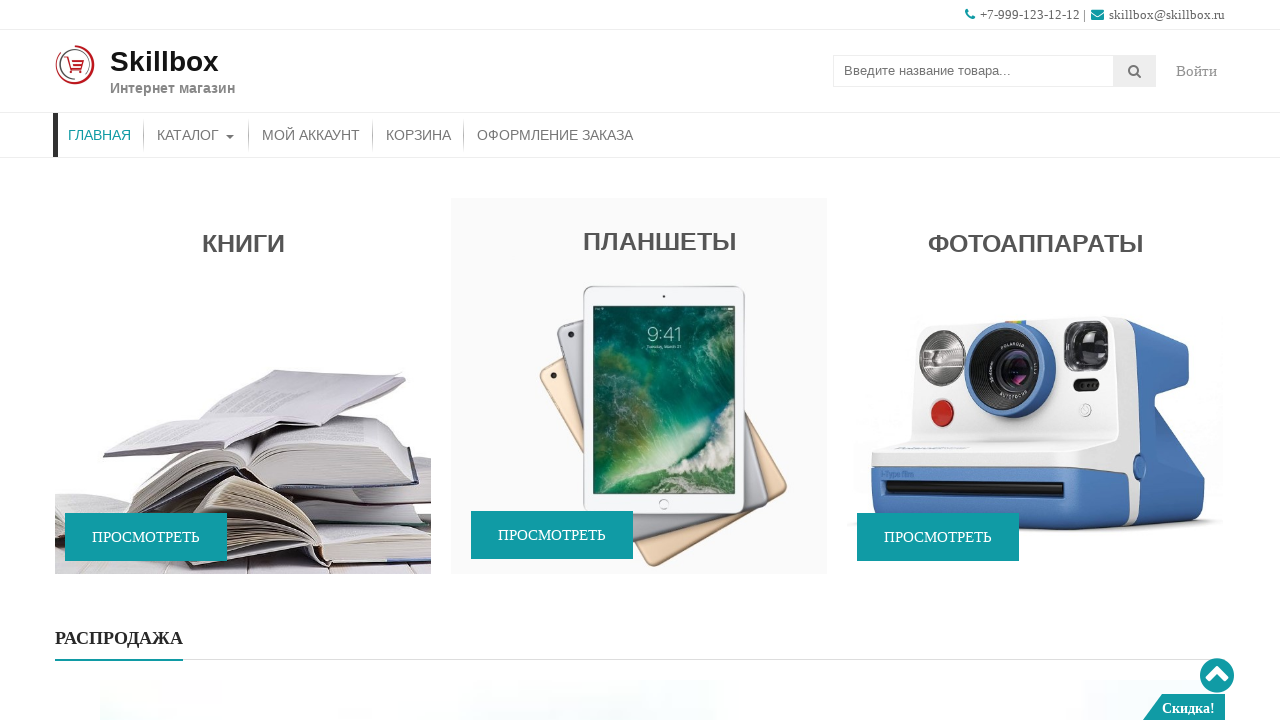

Viewed products list is now displayed on main page
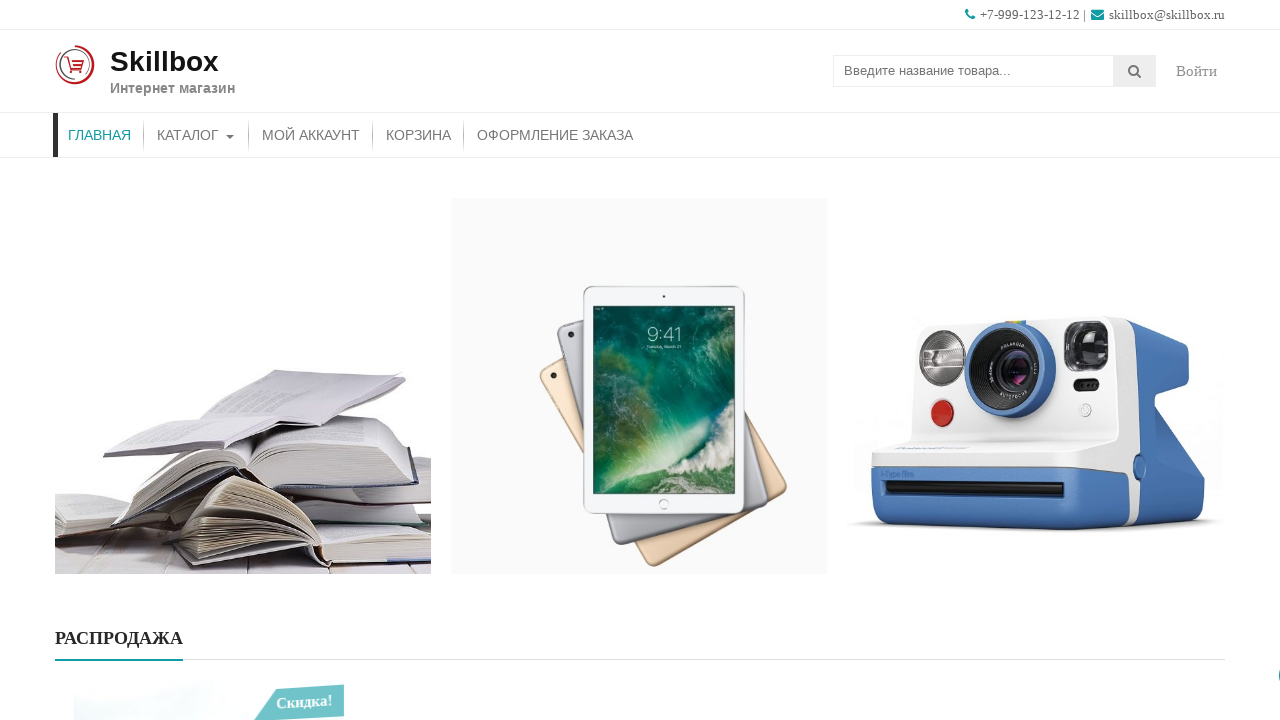

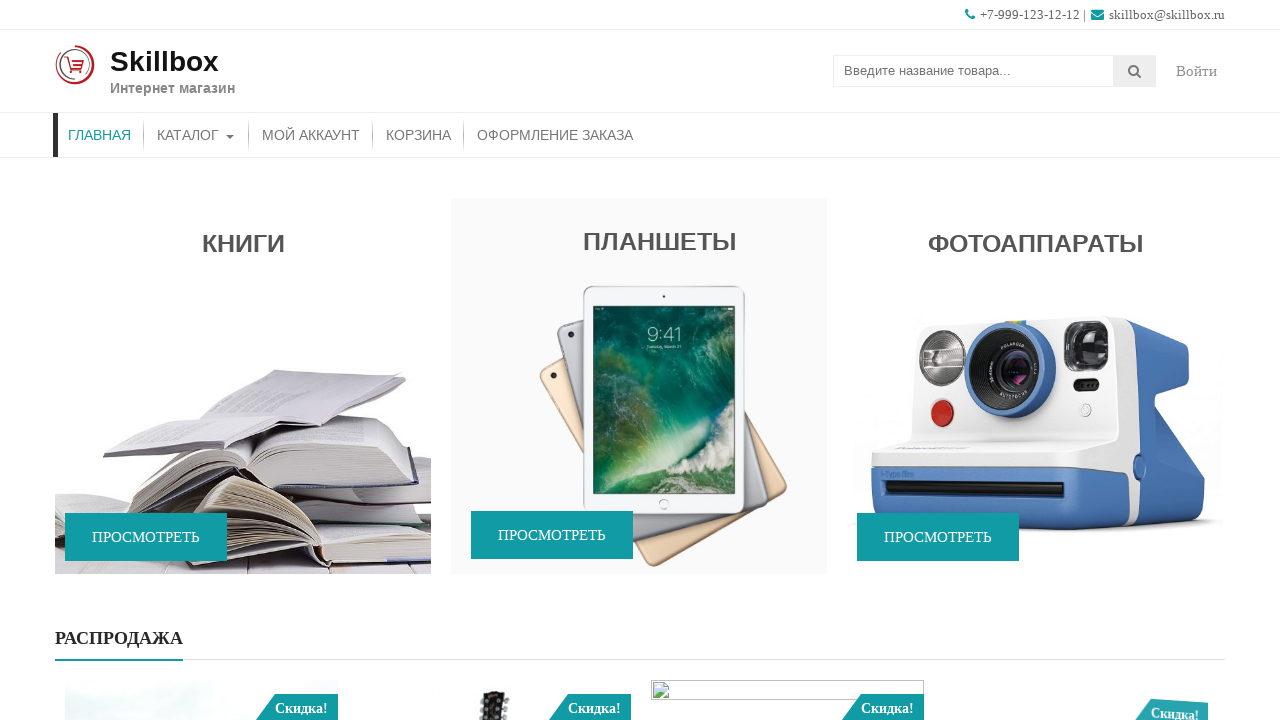